Tests JavaScript confirmation alert handling by clicking a button to trigger the alert, accepting it, and verifying the result message displays "You clicked: Ok".

Starting URL: http://the-internet.herokuapp.com/javascript_alerts

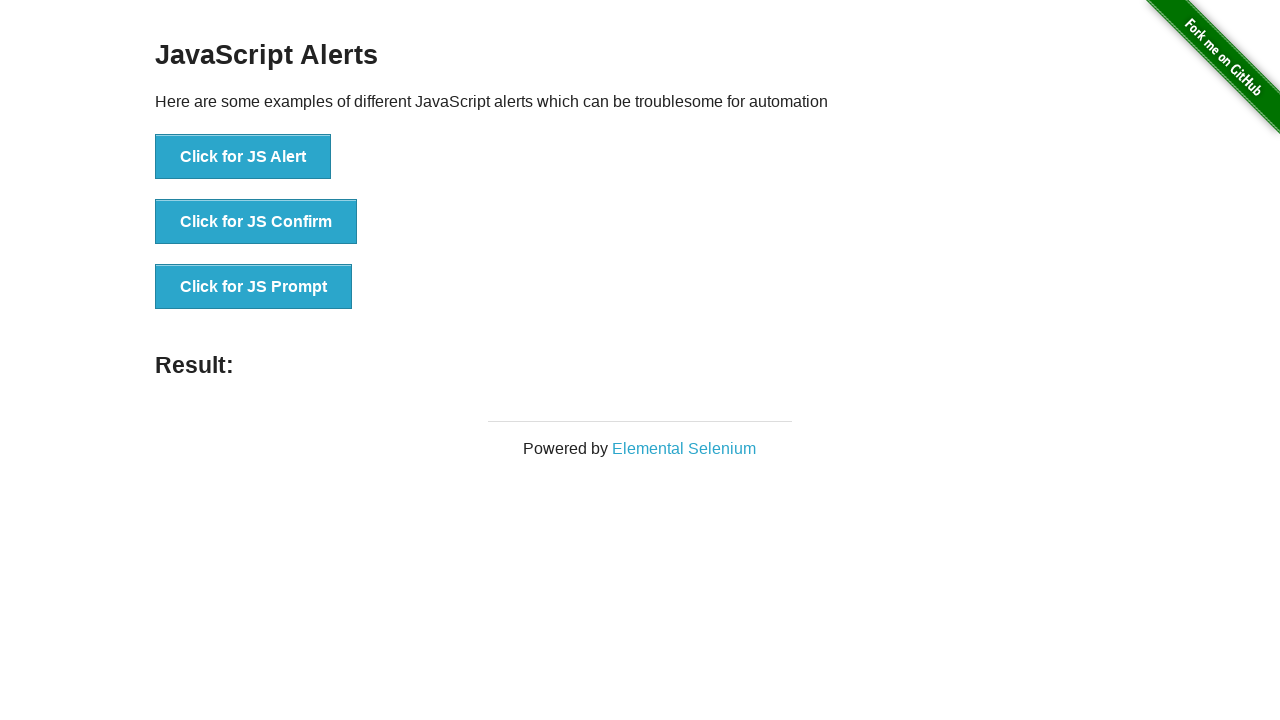

Set up dialog handler to accept confirmation alerts
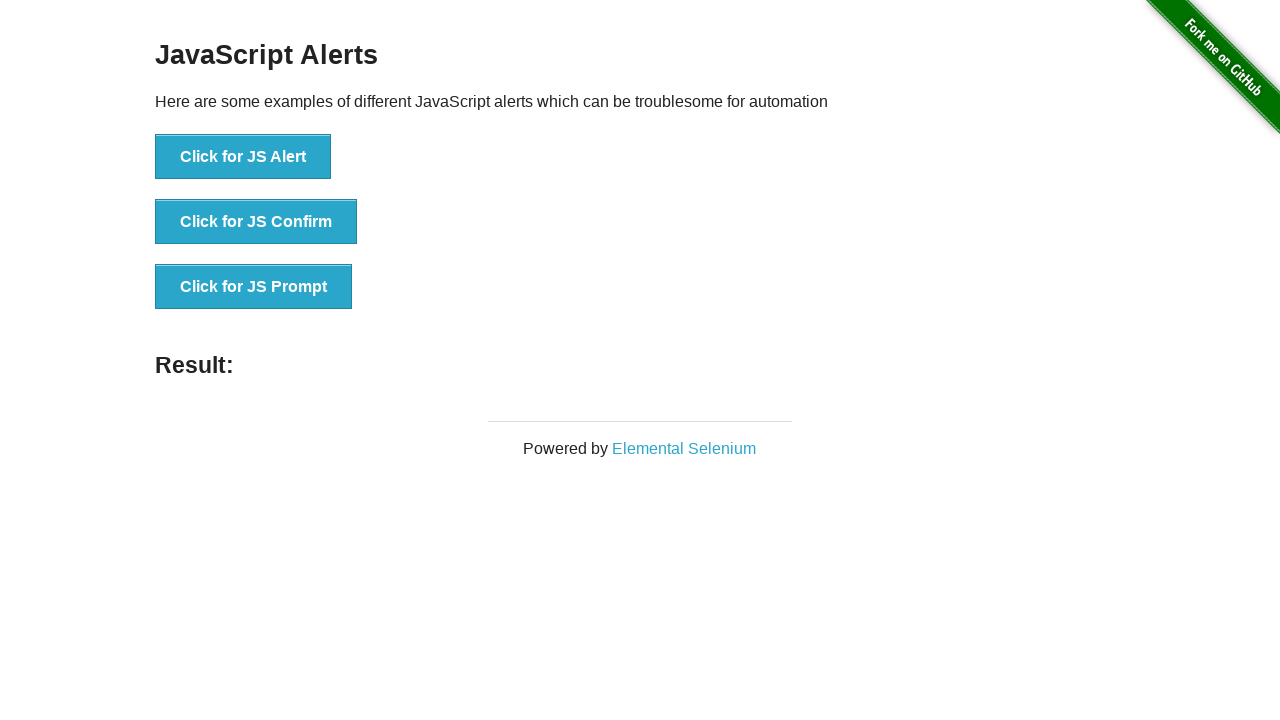

Clicked the confirmation alert button at (256, 222) on ul > li:nth-child(2) > button
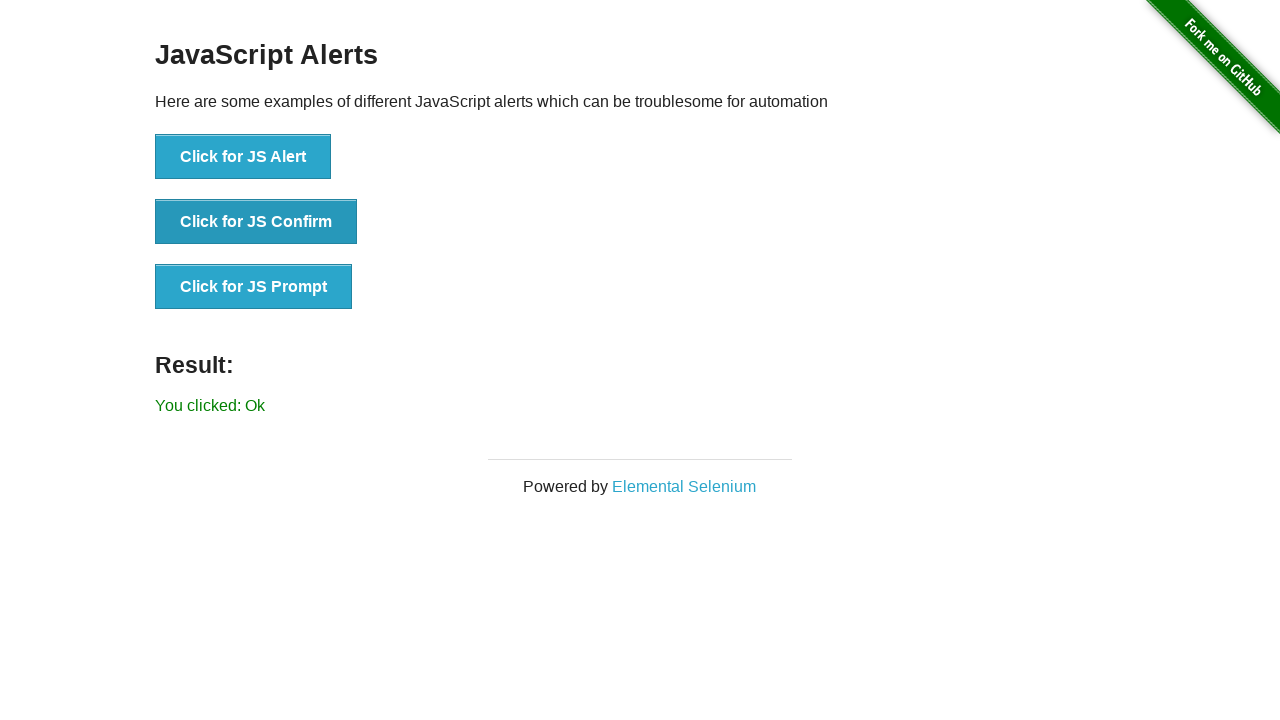

Result message element loaded
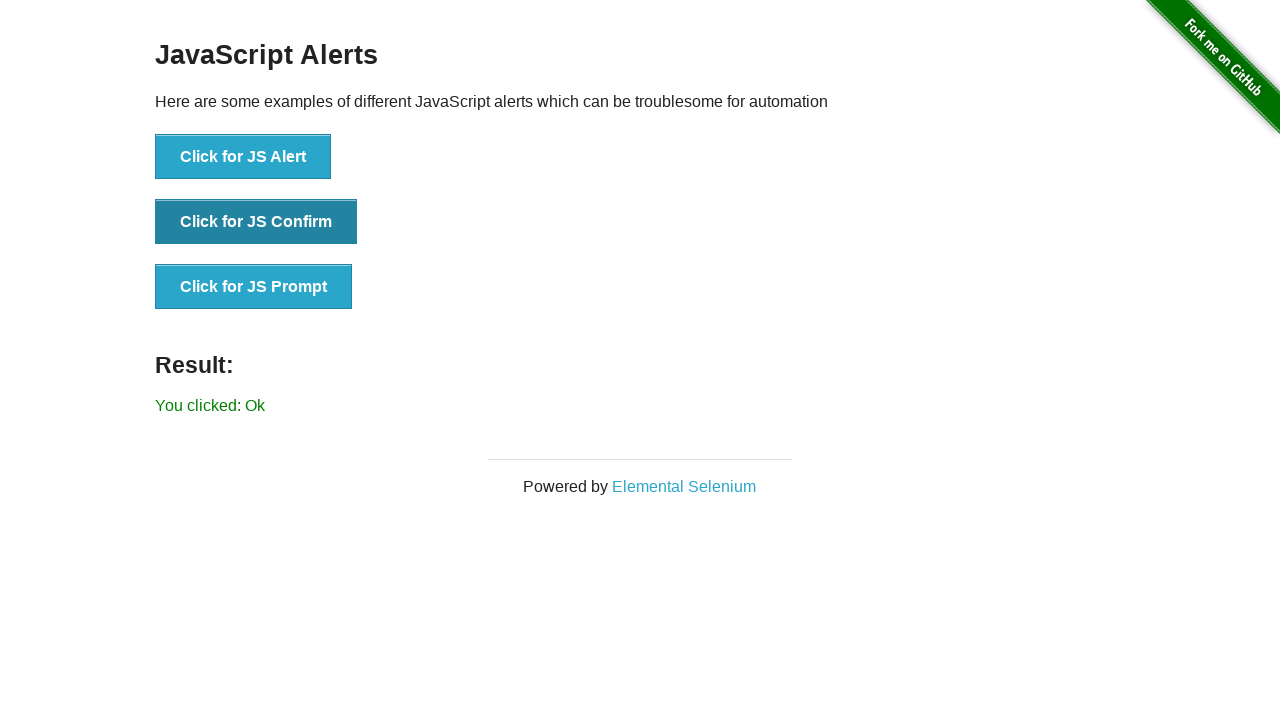

Retrieved result message text
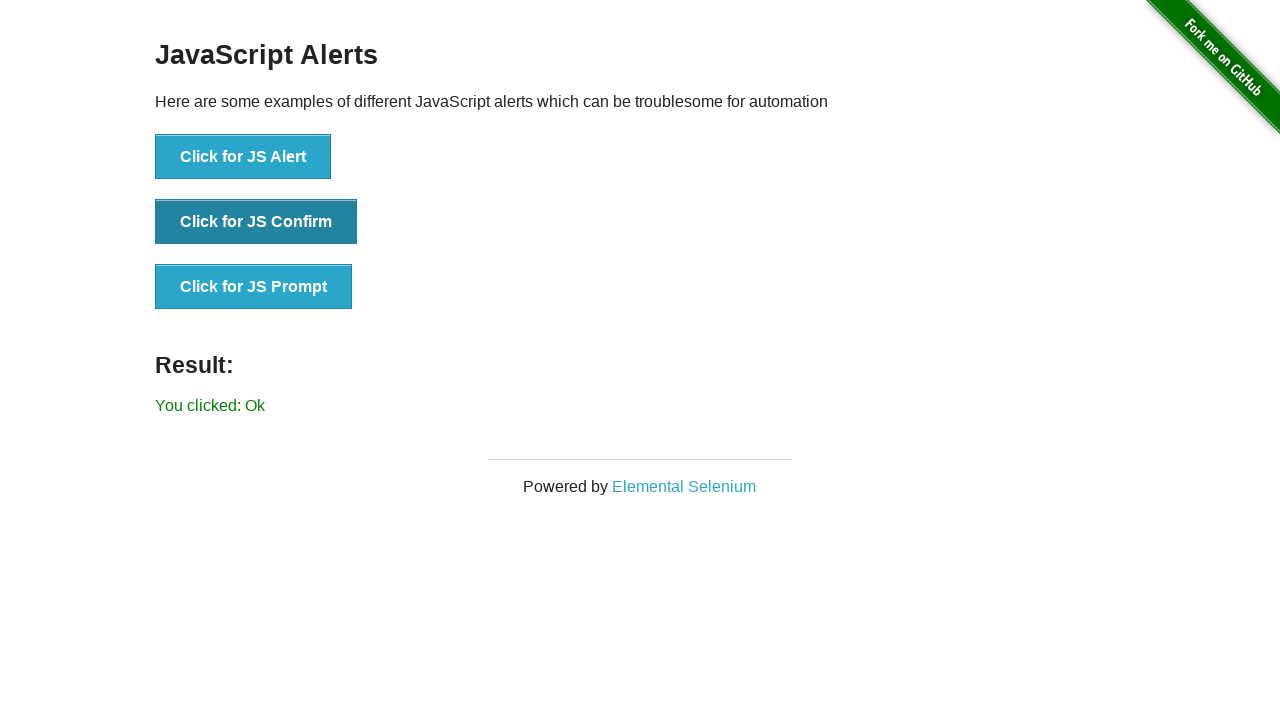

Verified result message displays 'You clicked: Ok'
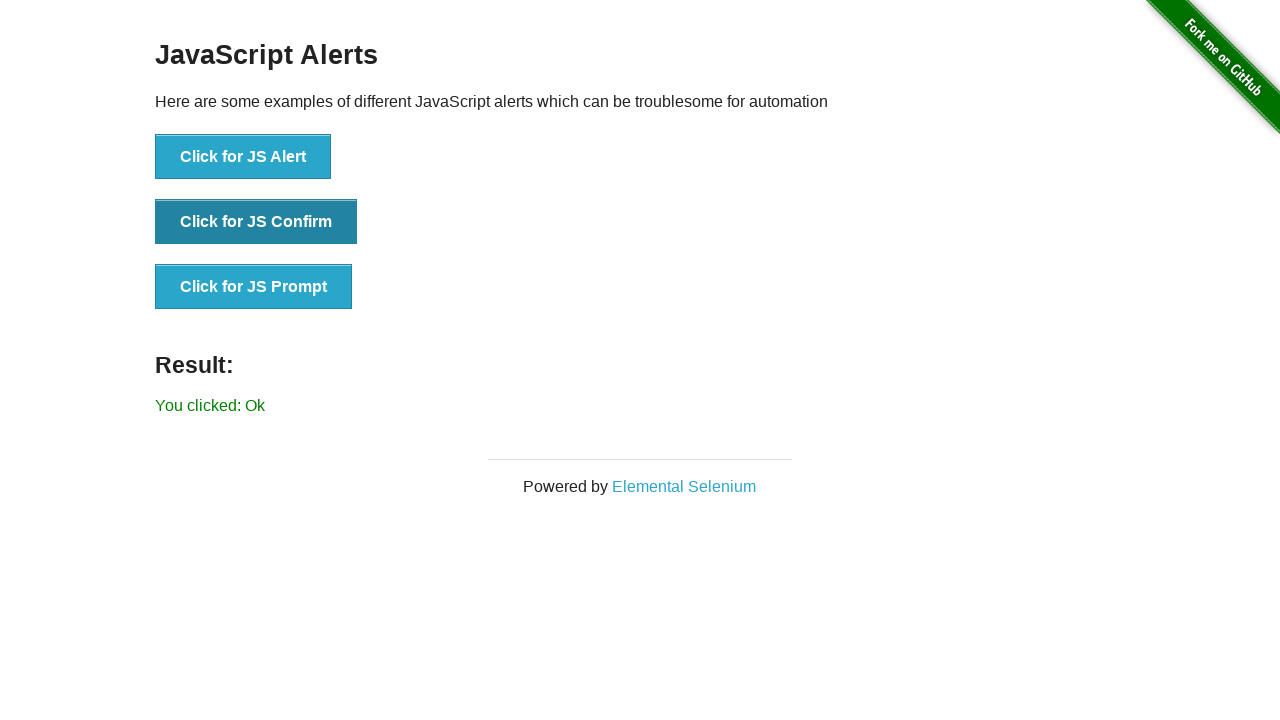

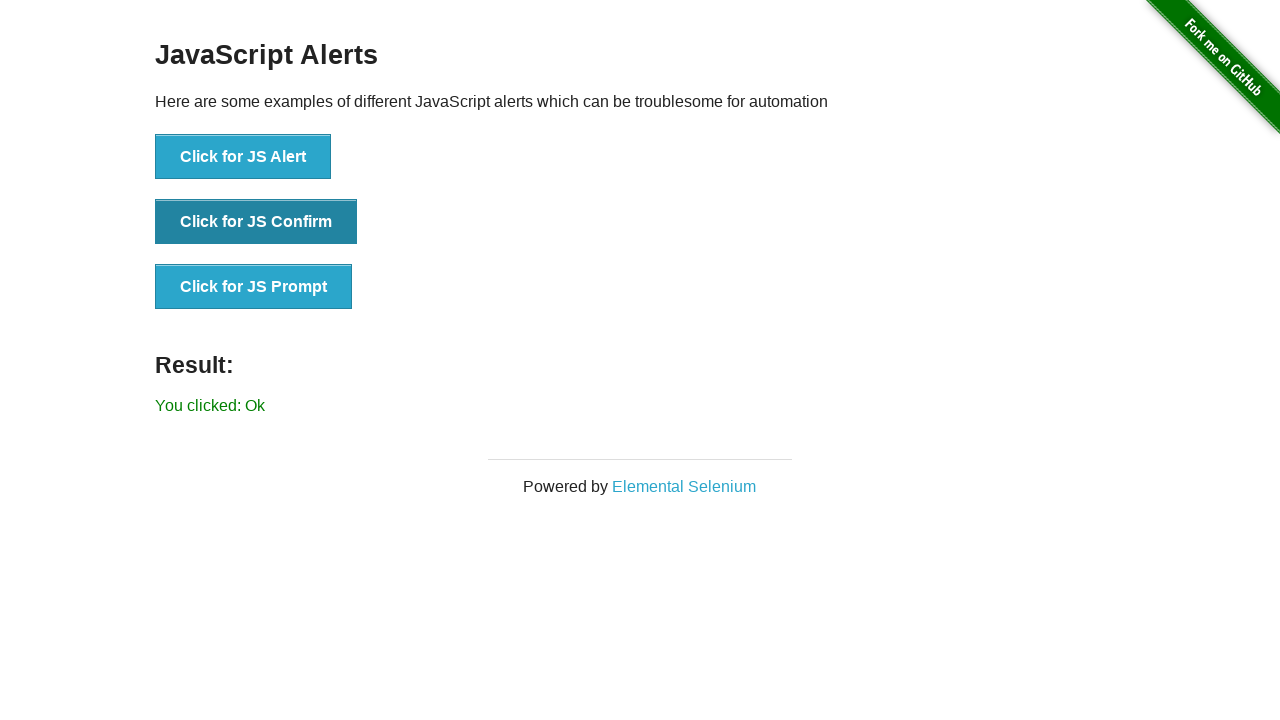